Tests alert and confirmation dialog handling by entering names and interacting with JavaScript alerts

Starting URL: https://rahulshettyacademy.com/AutomationPractice/

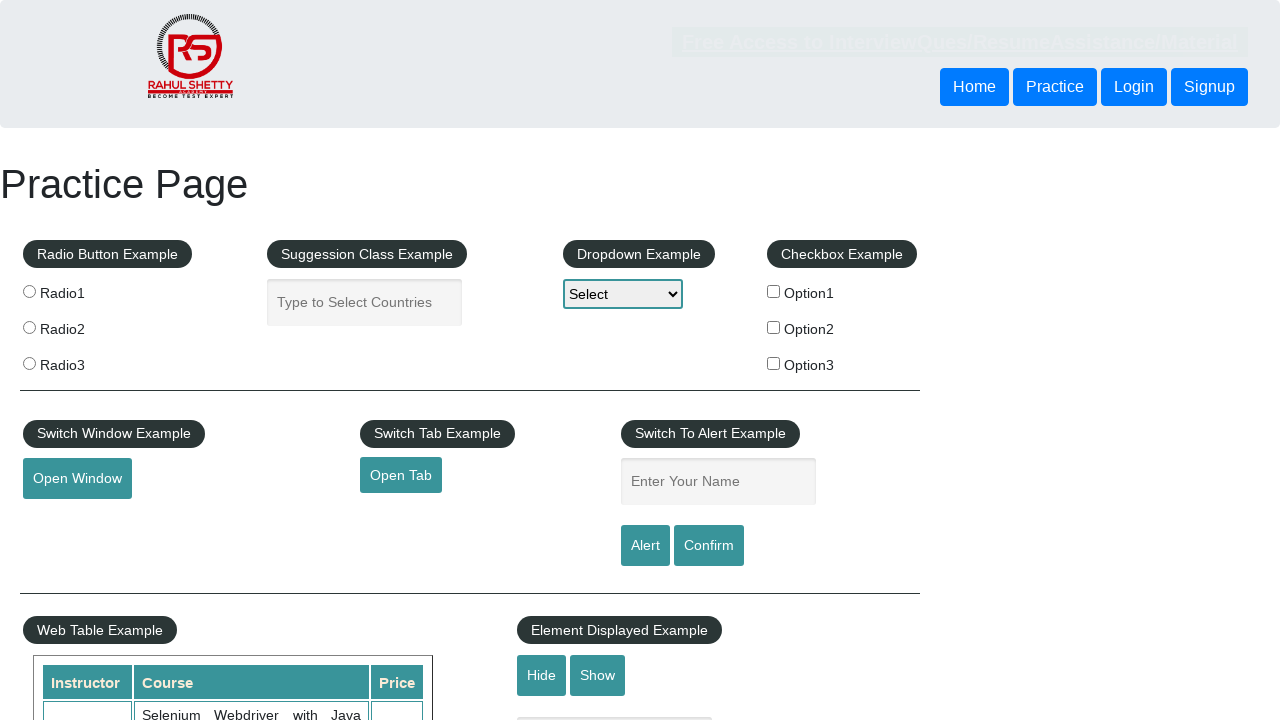

Filled name field with 'Dhruba' on #name
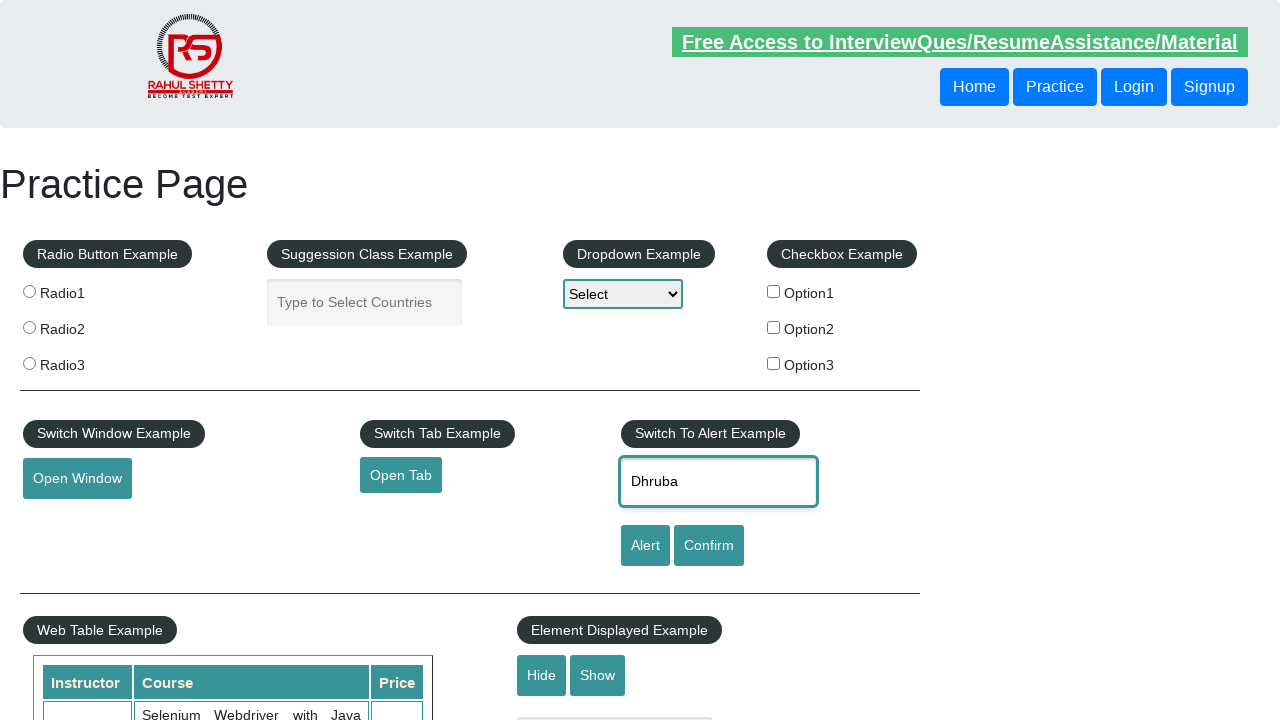

Clicked alert button to trigger alert dialog at (645, 546) on #alertbtn
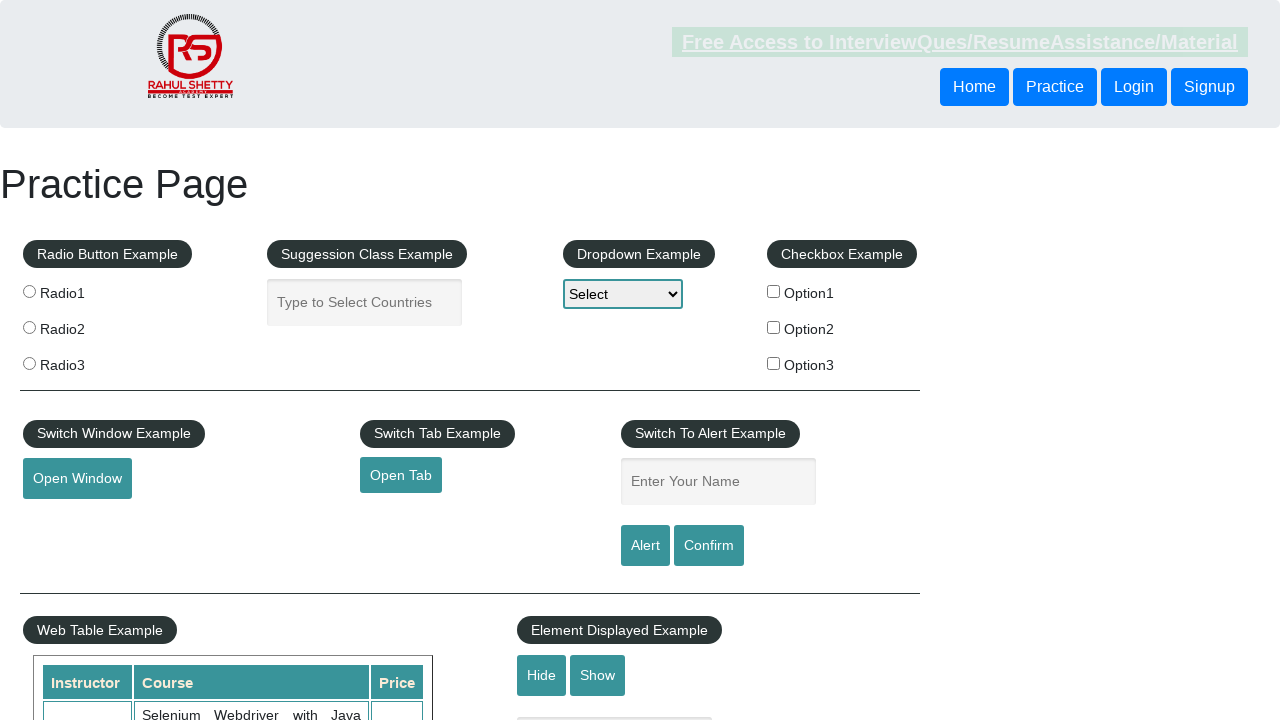

Set up alert dialog handler to accept
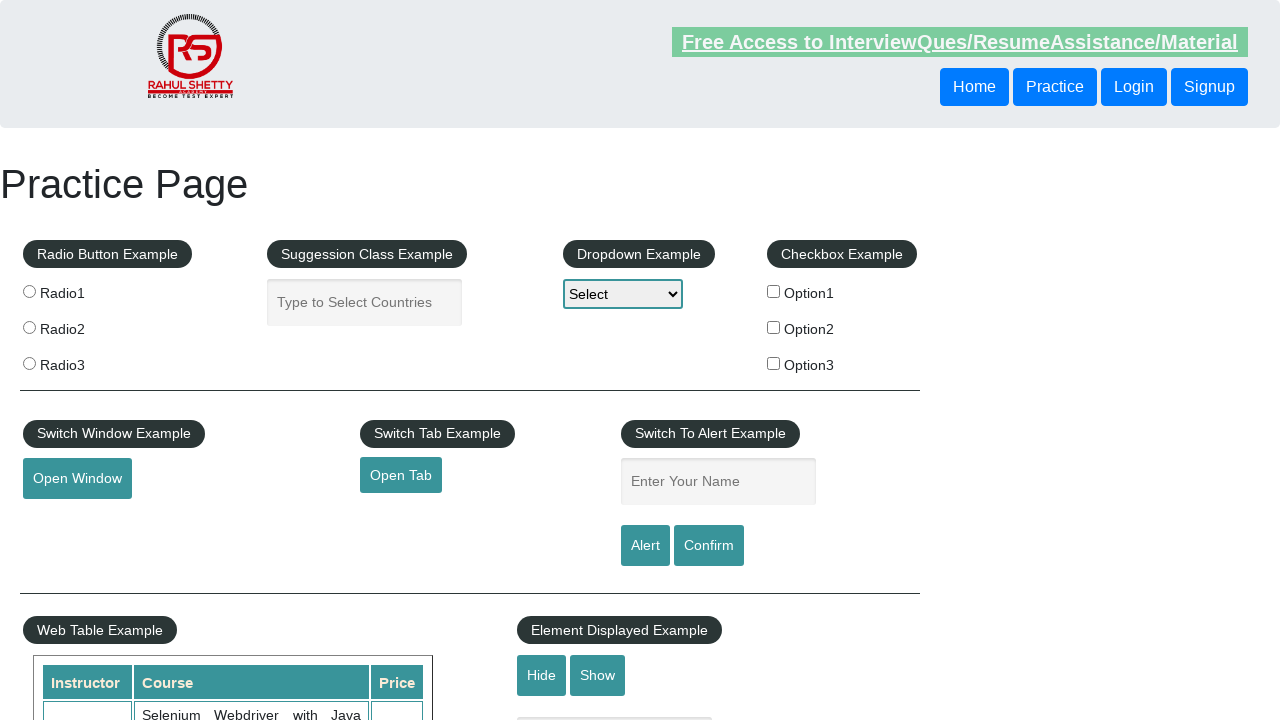

Filled name field with 'Prabhat' on #name
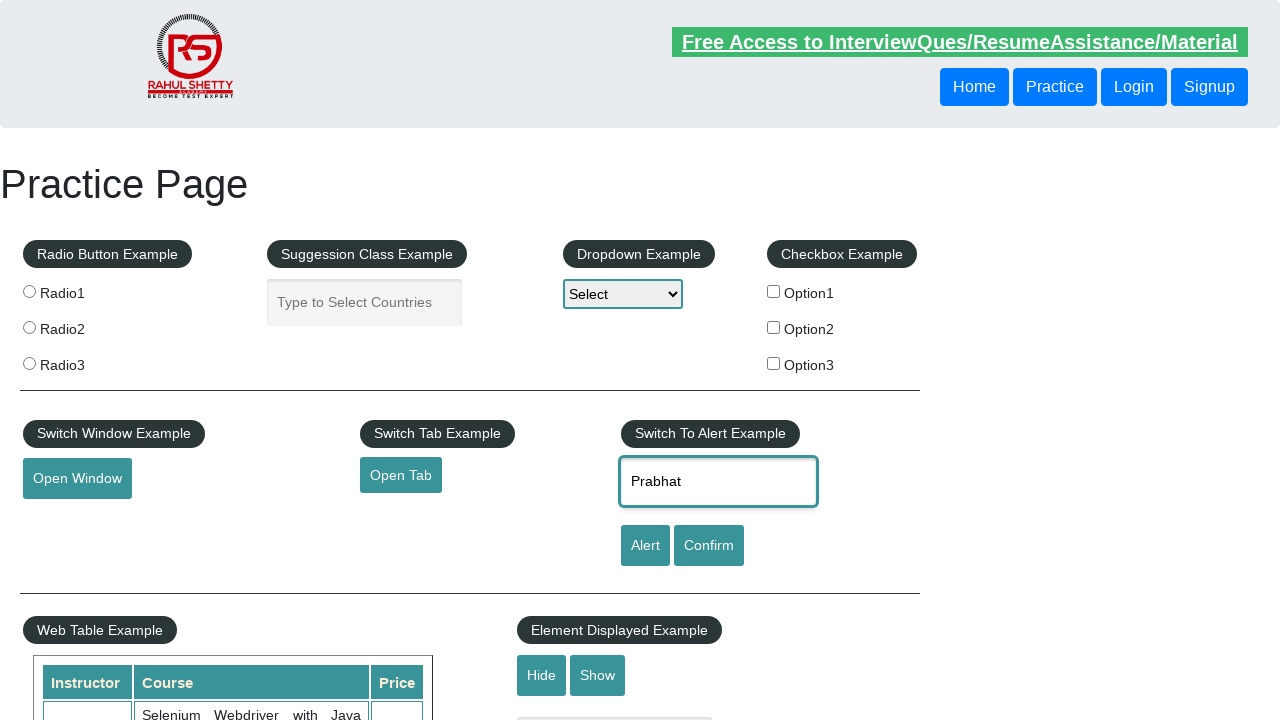

Set up confirmation dialog handler to dismiss
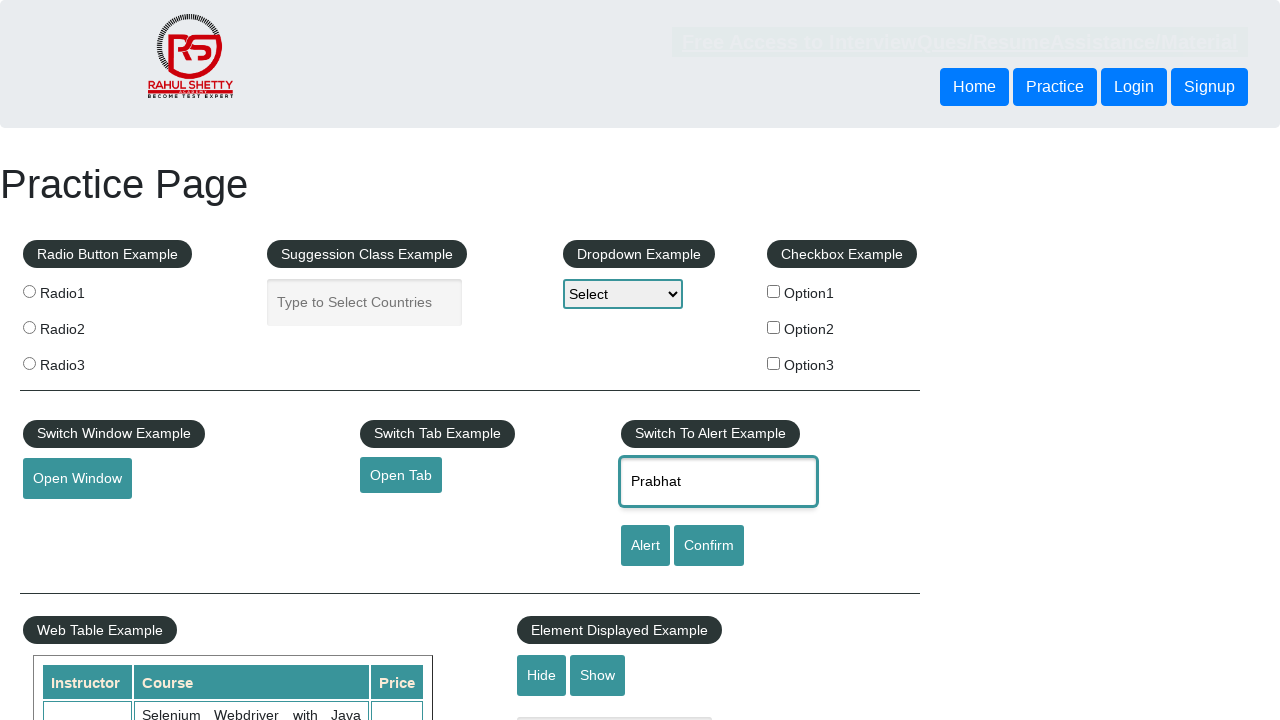

Clicked confirmation button to trigger confirmation dialog at (709, 546) on #confirmbtn
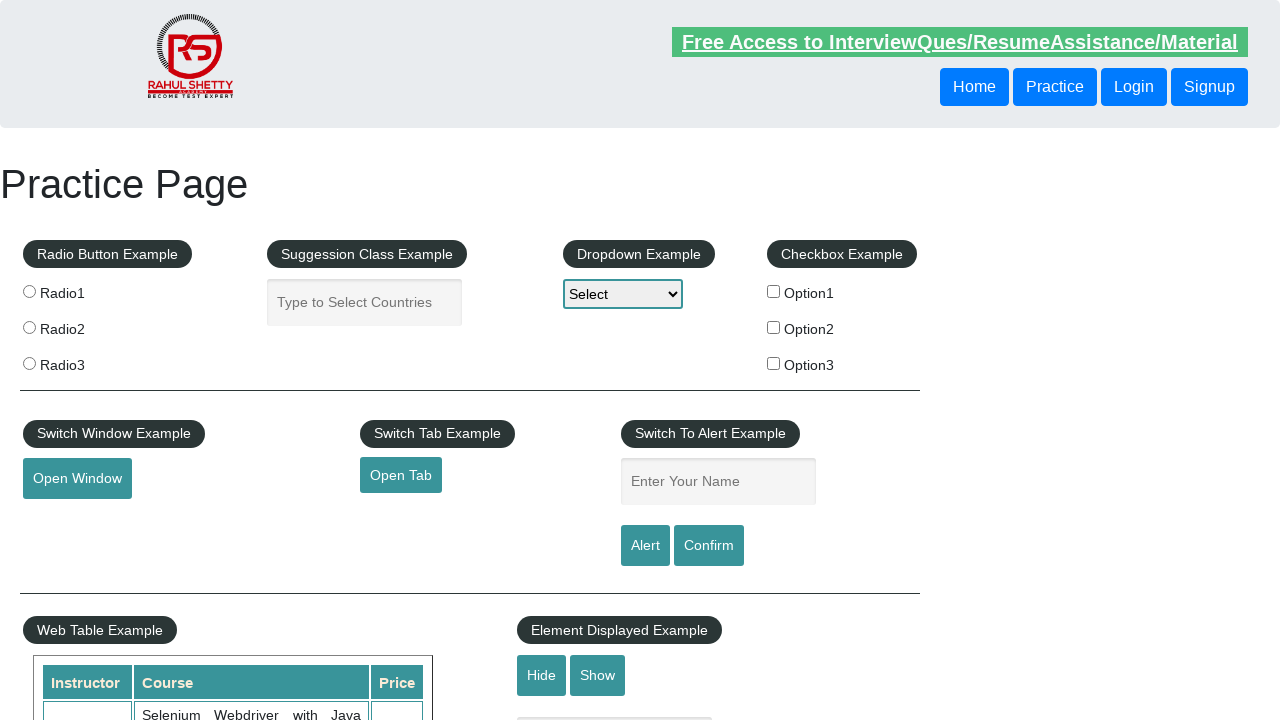

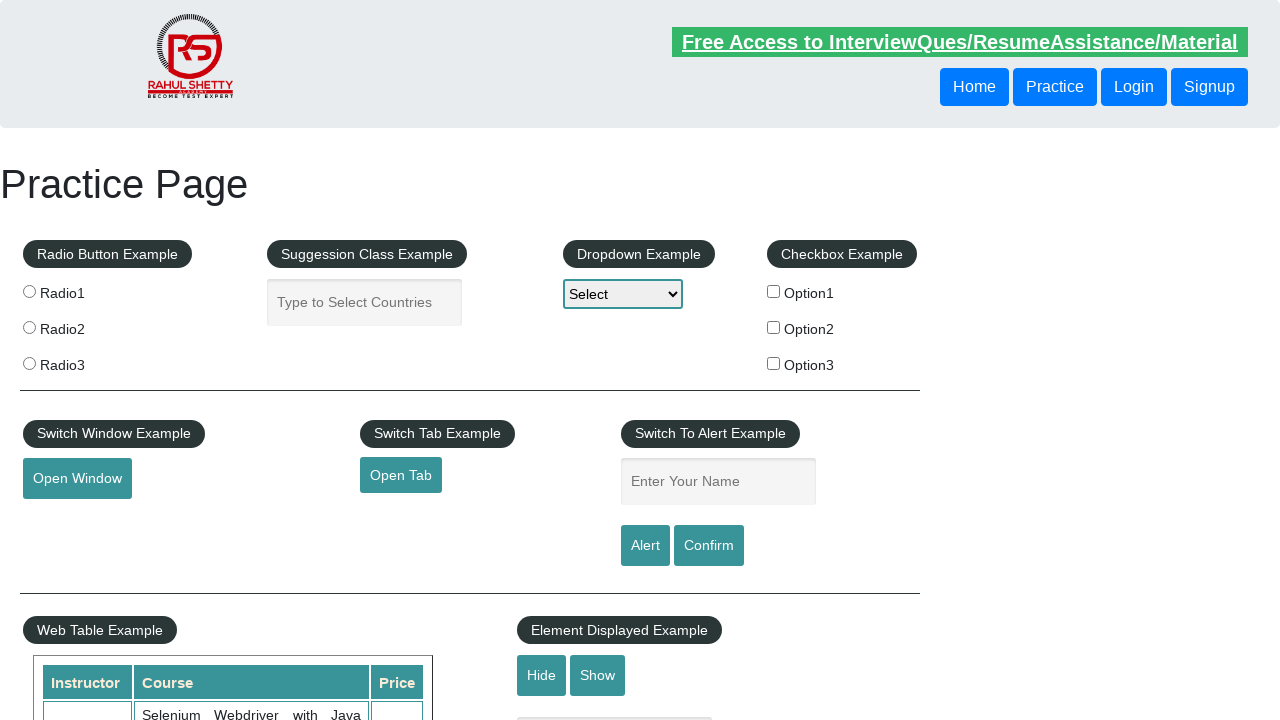